Tests keyboard key press functionality by sending the space key and left arrow key to an input element and verifying the displayed result text shows which key was pressed.

Starting URL: http://the-internet.herokuapp.com/key_presses

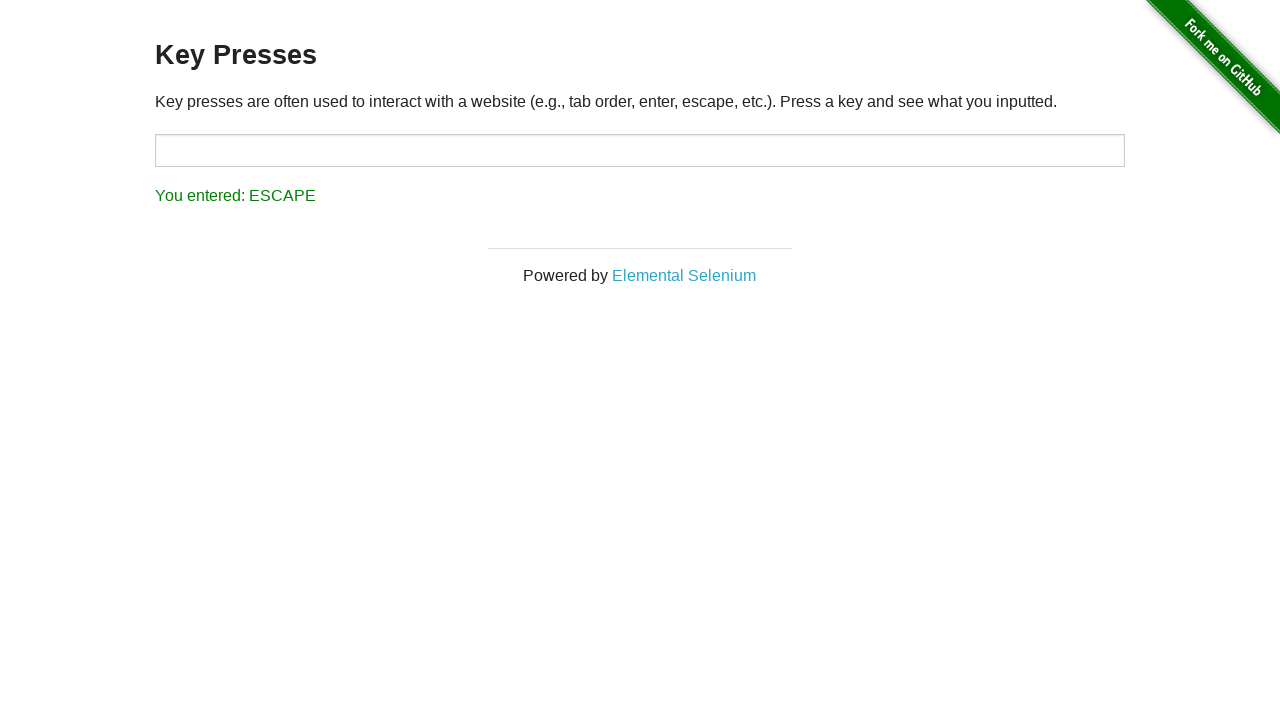

Pressed Space key on target input element on #target
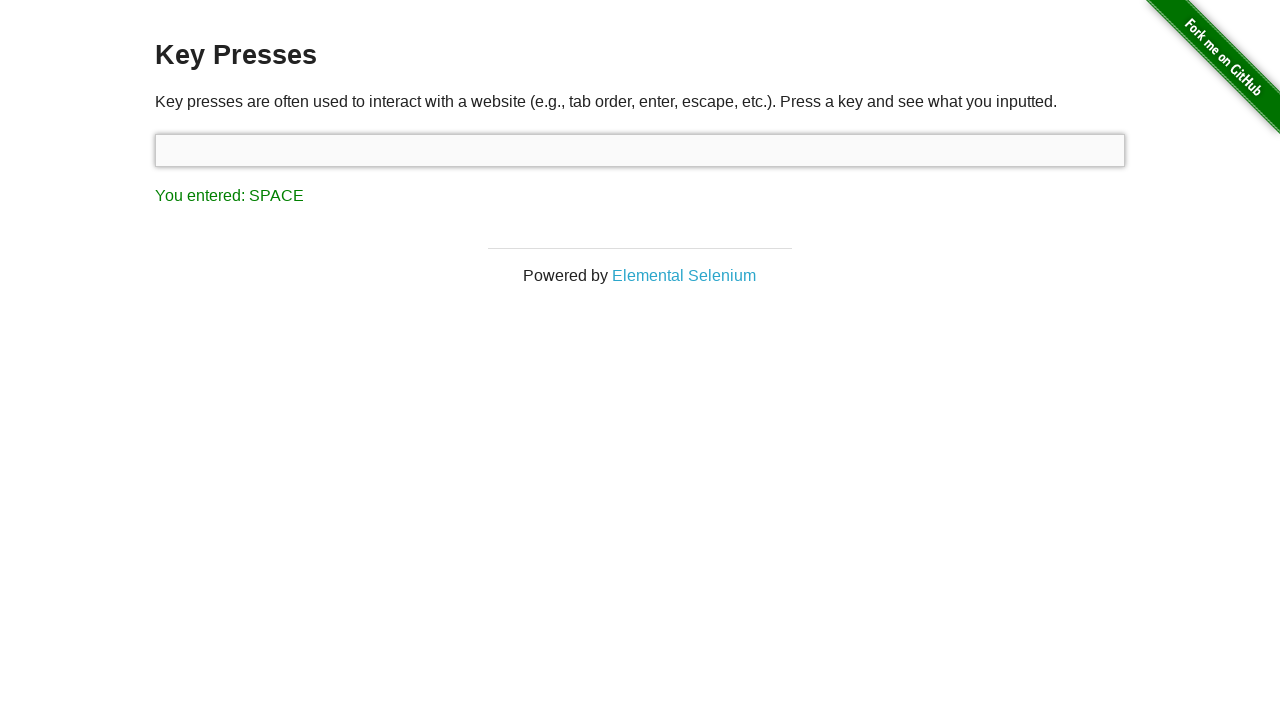

Result element loaded after Space key press
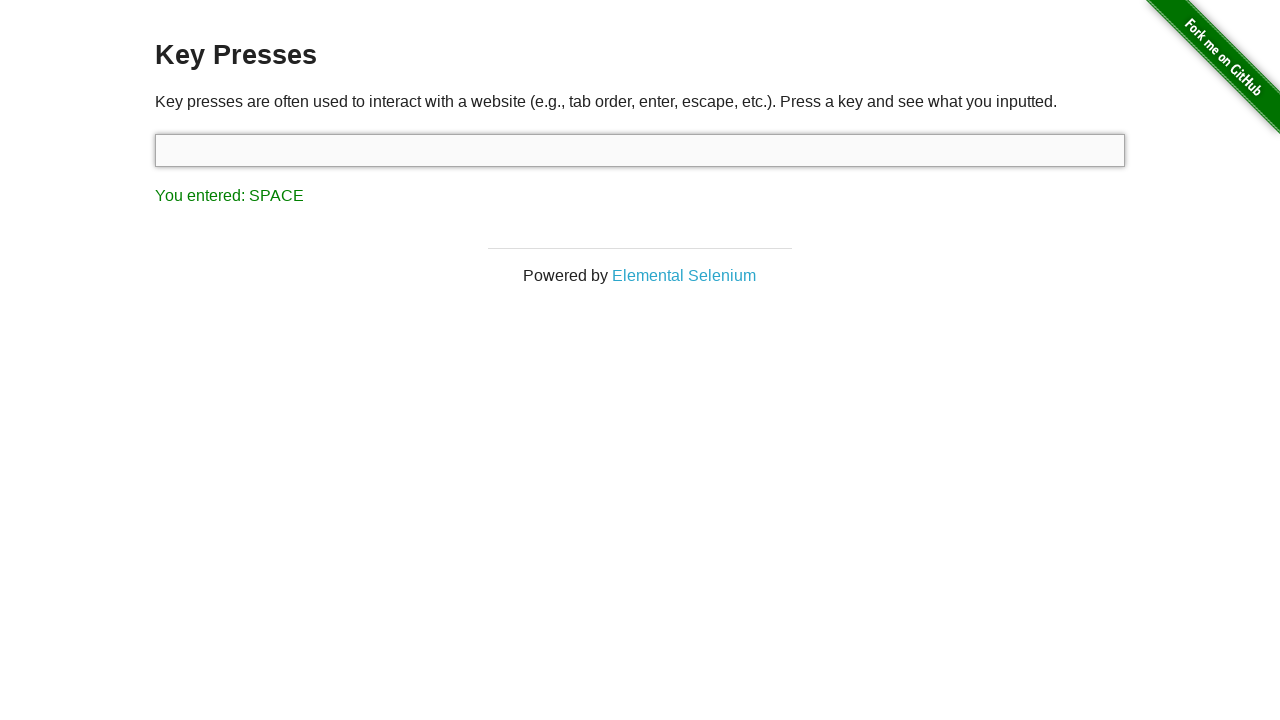

Verified result text contains 'SPACE'
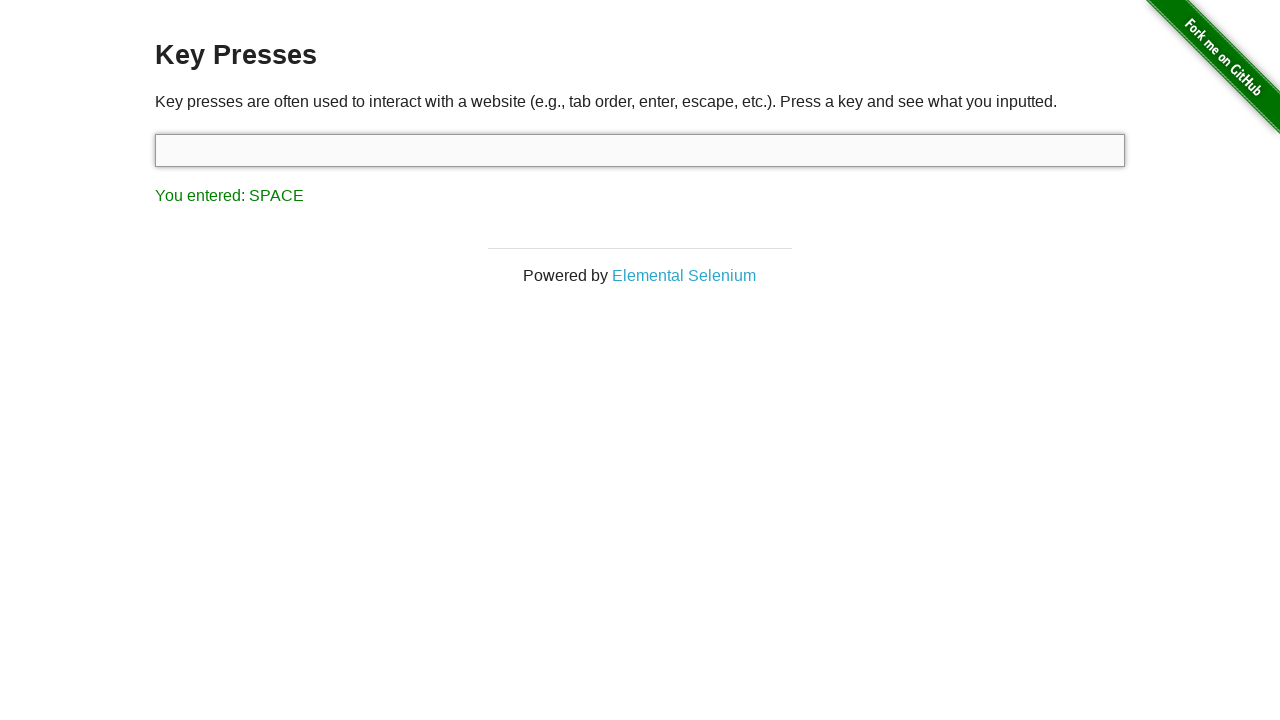

Pressed ArrowLeft key on page
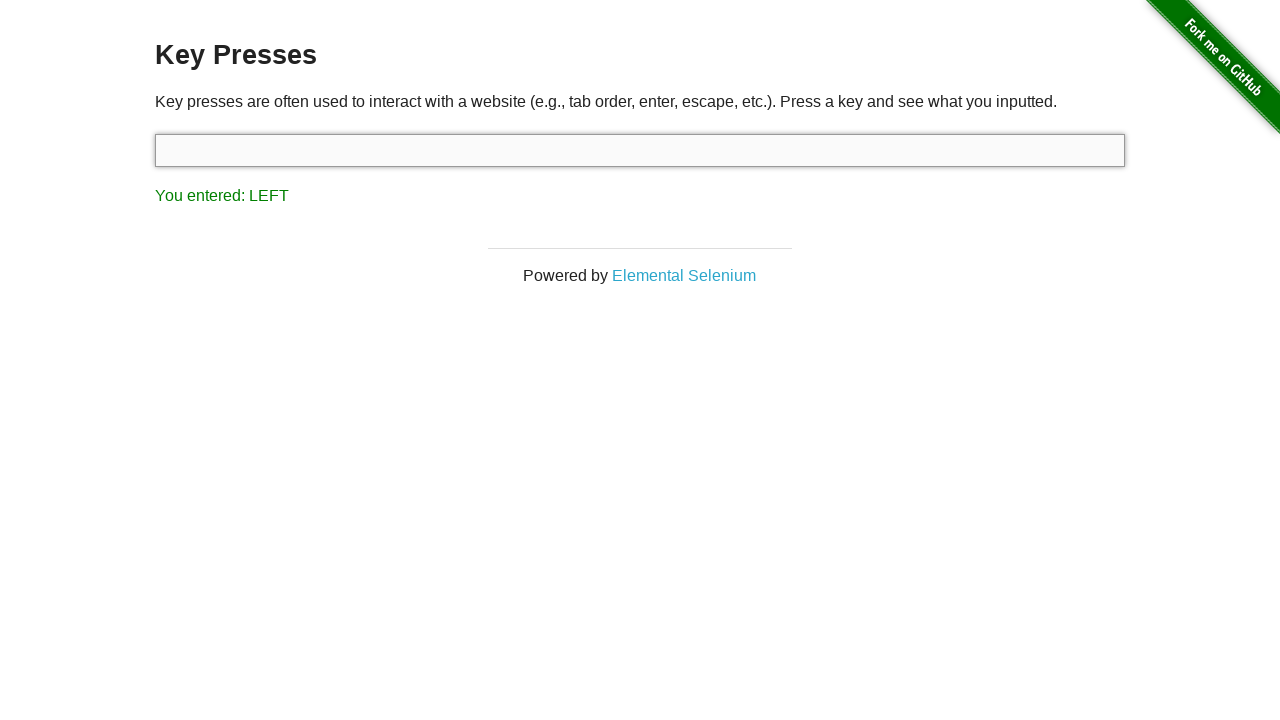

Verified result text contains 'LEFT'
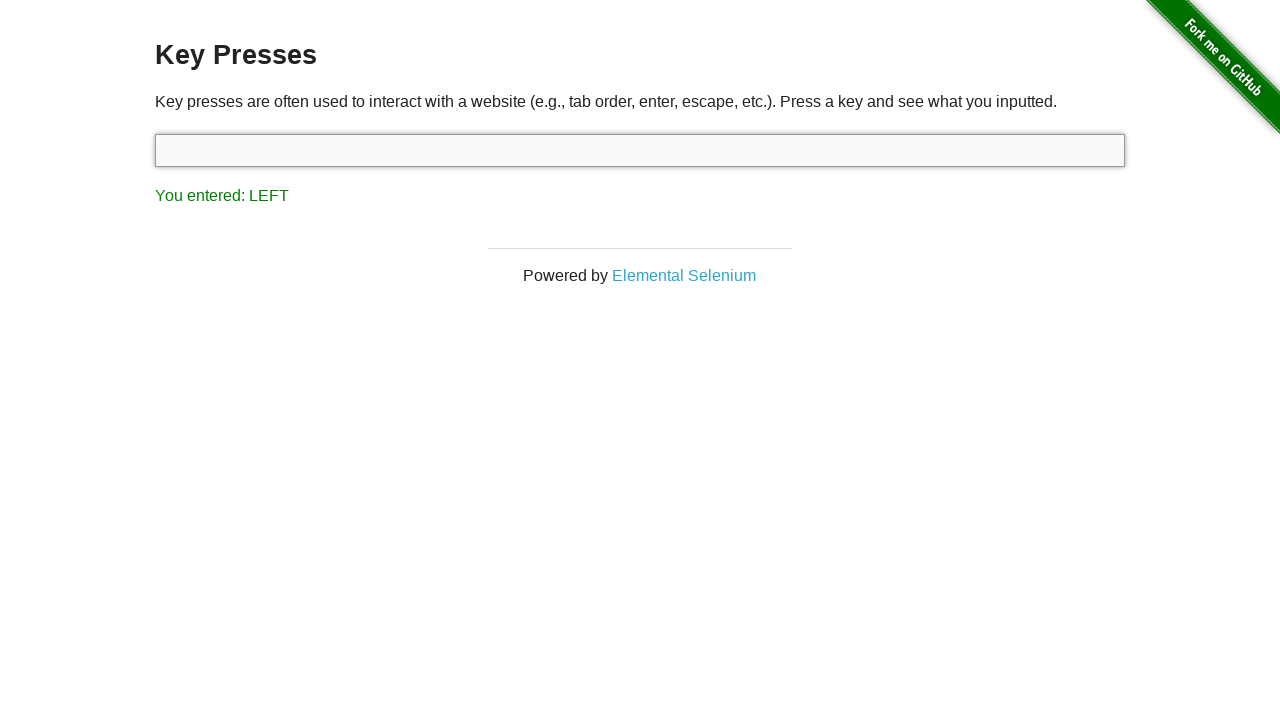

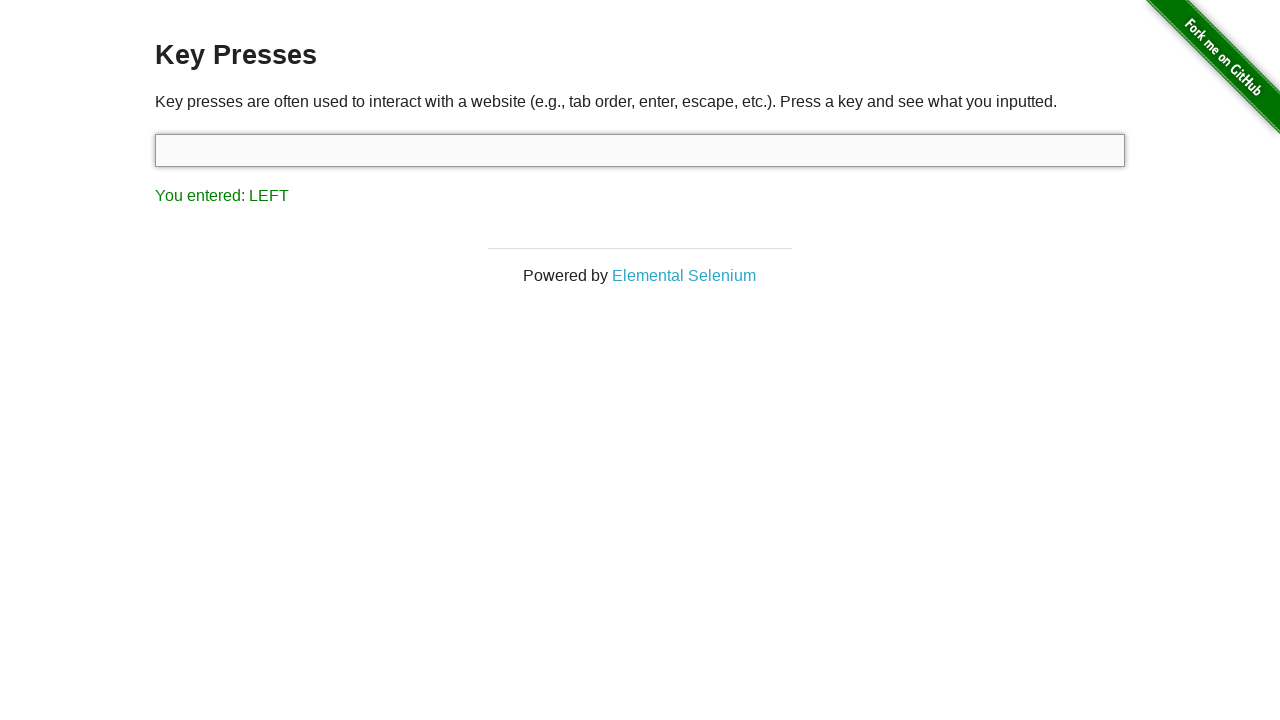